Tests checkbox and radio button interactions by selecting all checkboxes, then deselecting them, and finally selecting a specific radio button

Starting URL: https://testautomationpractice.blogspot.com/

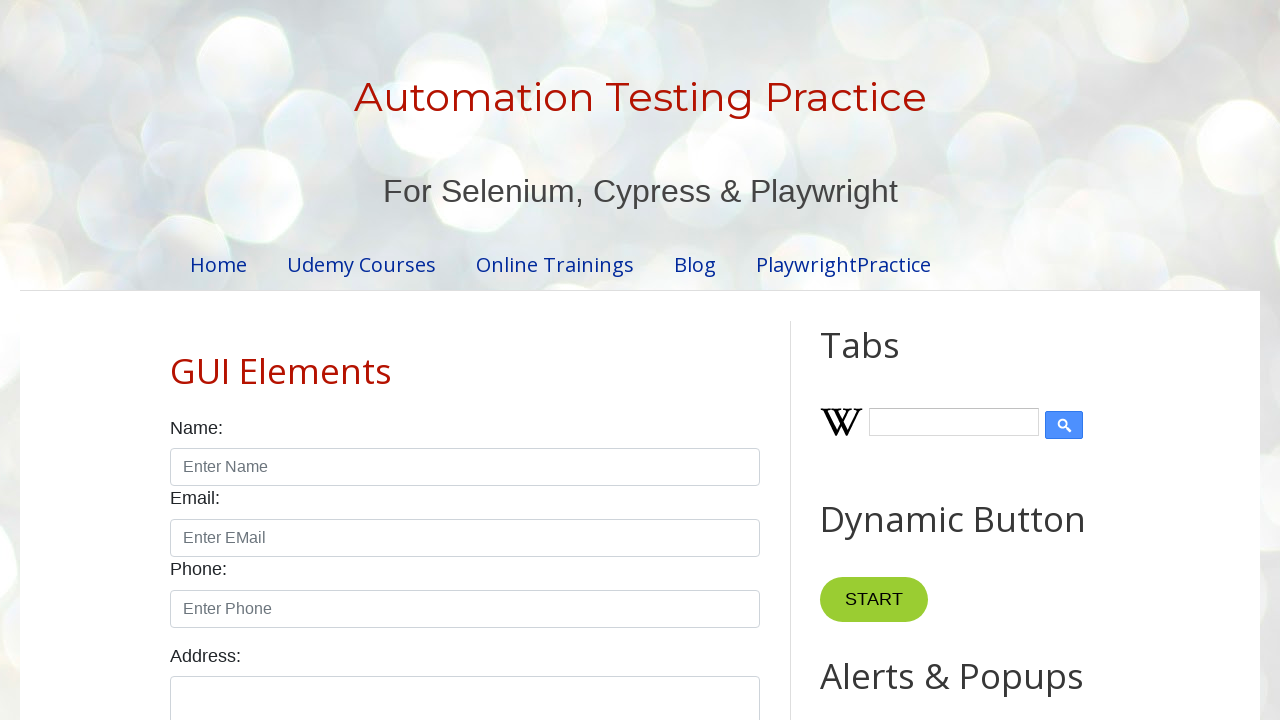

Located all checkboxes on the page
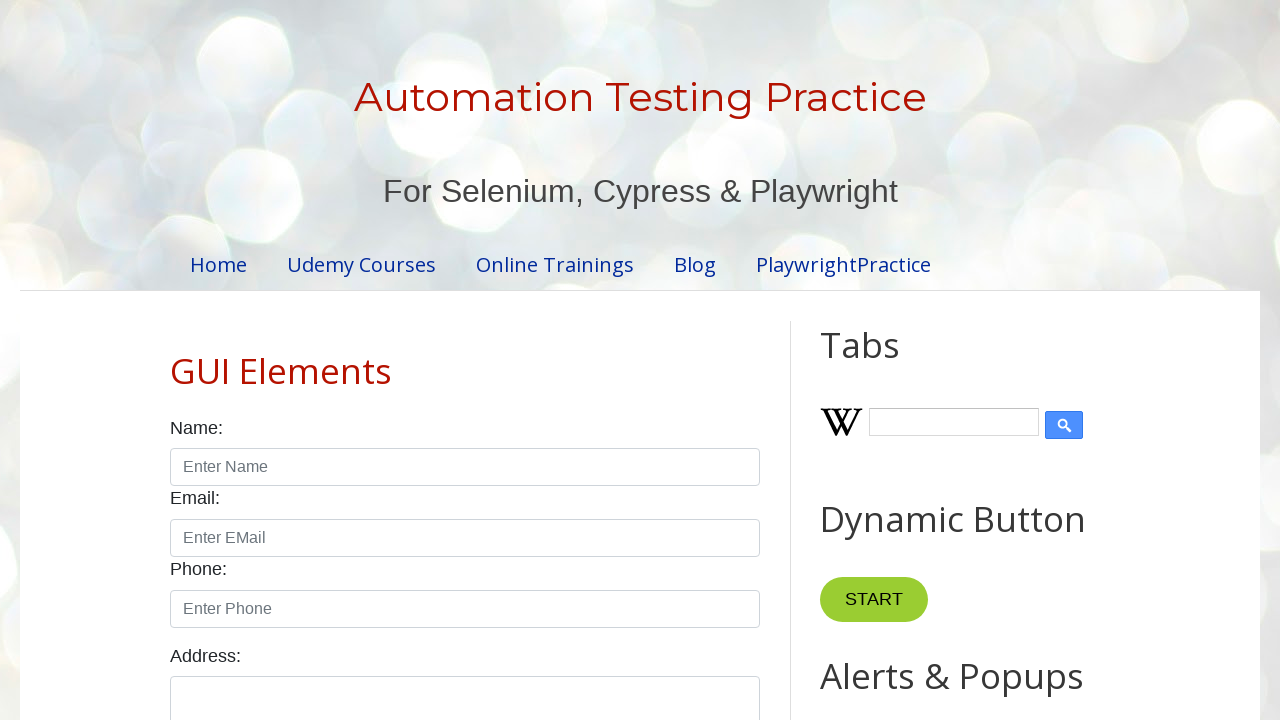

Clicked a checkbox to select it at (176, 360) on xpath=//input[@class='form-check-input' and @type='checkbox'] >> nth=0
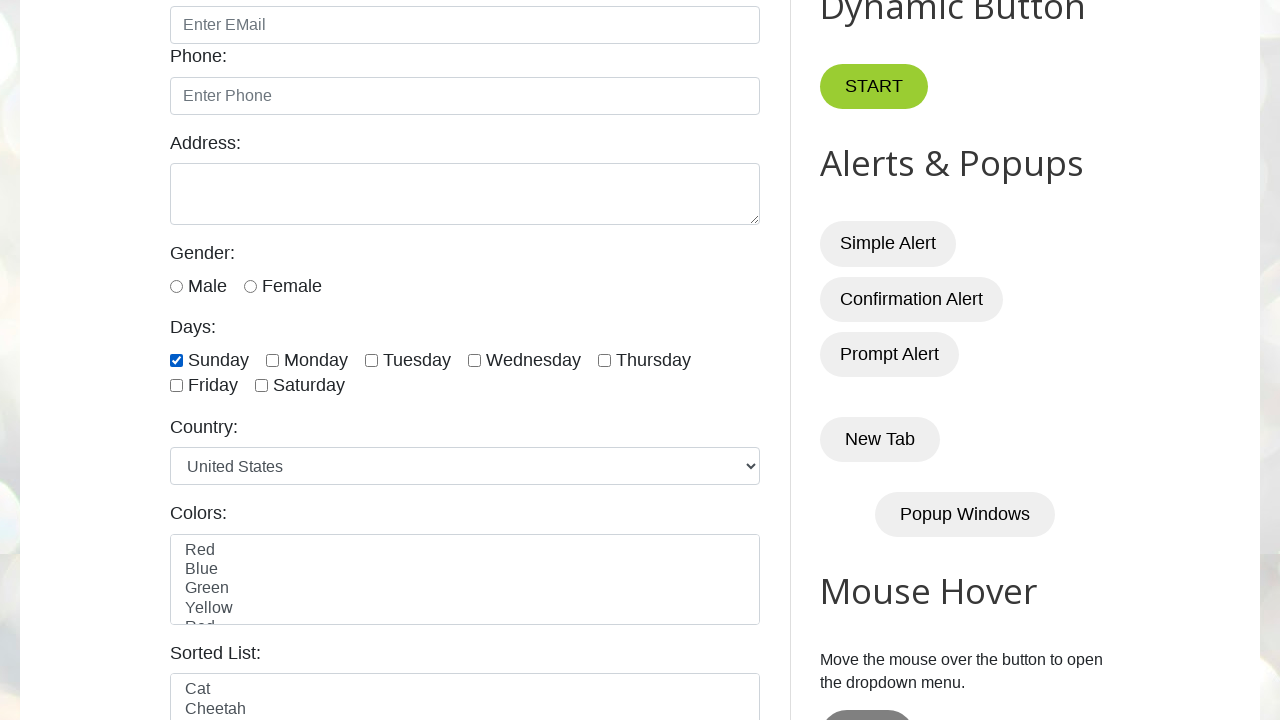

Clicked a checkbox to select it at (272, 360) on xpath=//input[@class='form-check-input' and @type='checkbox'] >> nth=1
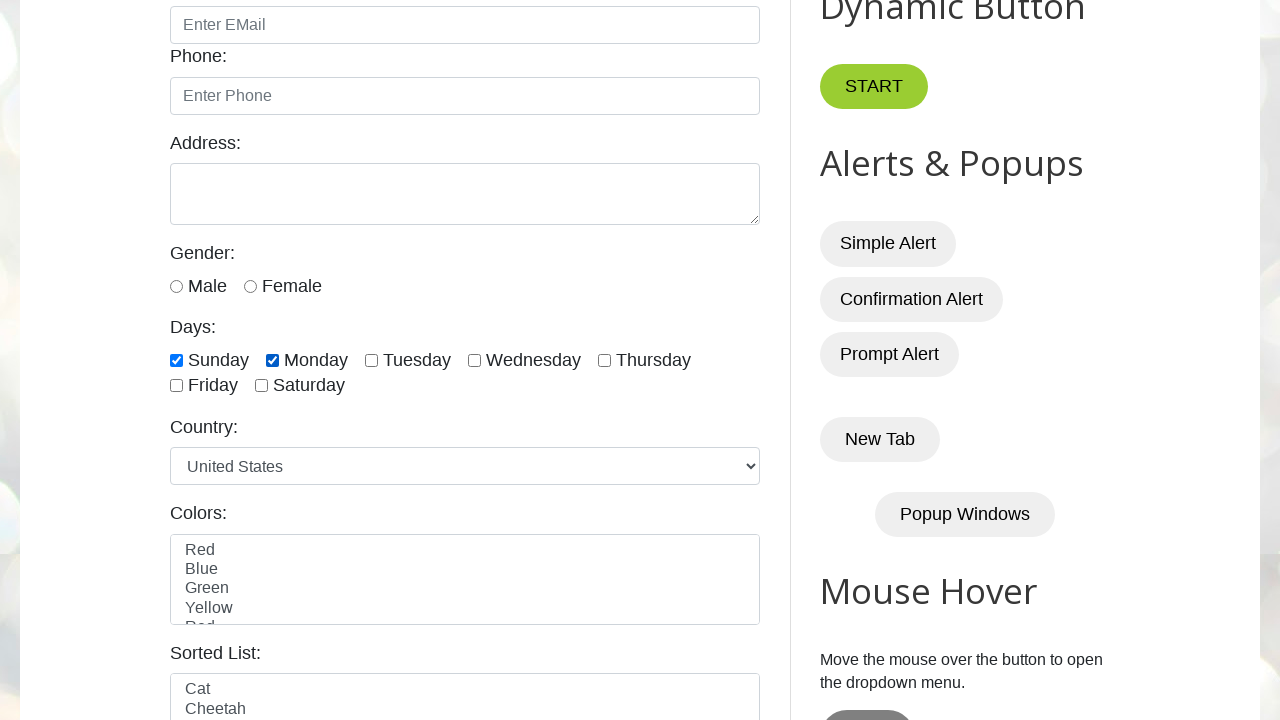

Clicked a checkbox to select it at (372, 360) on xpath=//input[@class='form-check-input' and @type='checkbox'] >> nth=2
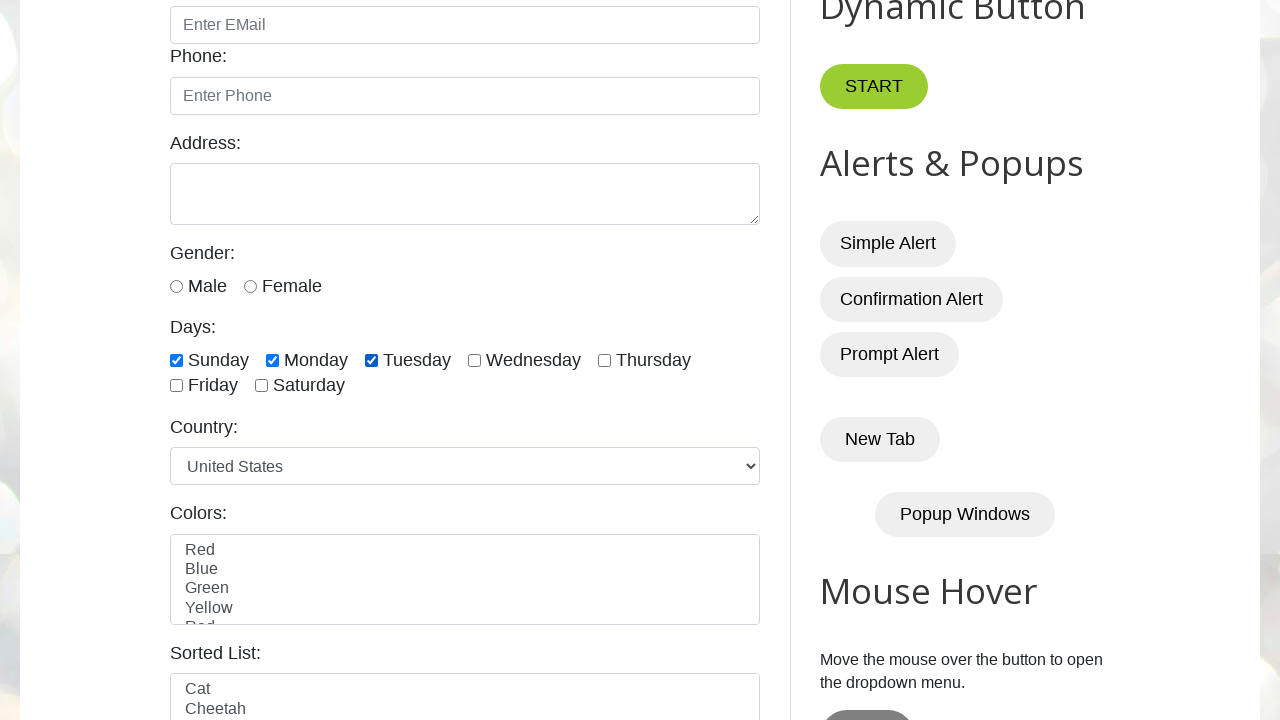

Clicked a checkbox to select it at (474, 360) on xpath=//input[@class='form-check-input' and @type='checkbox'] >> nth=3
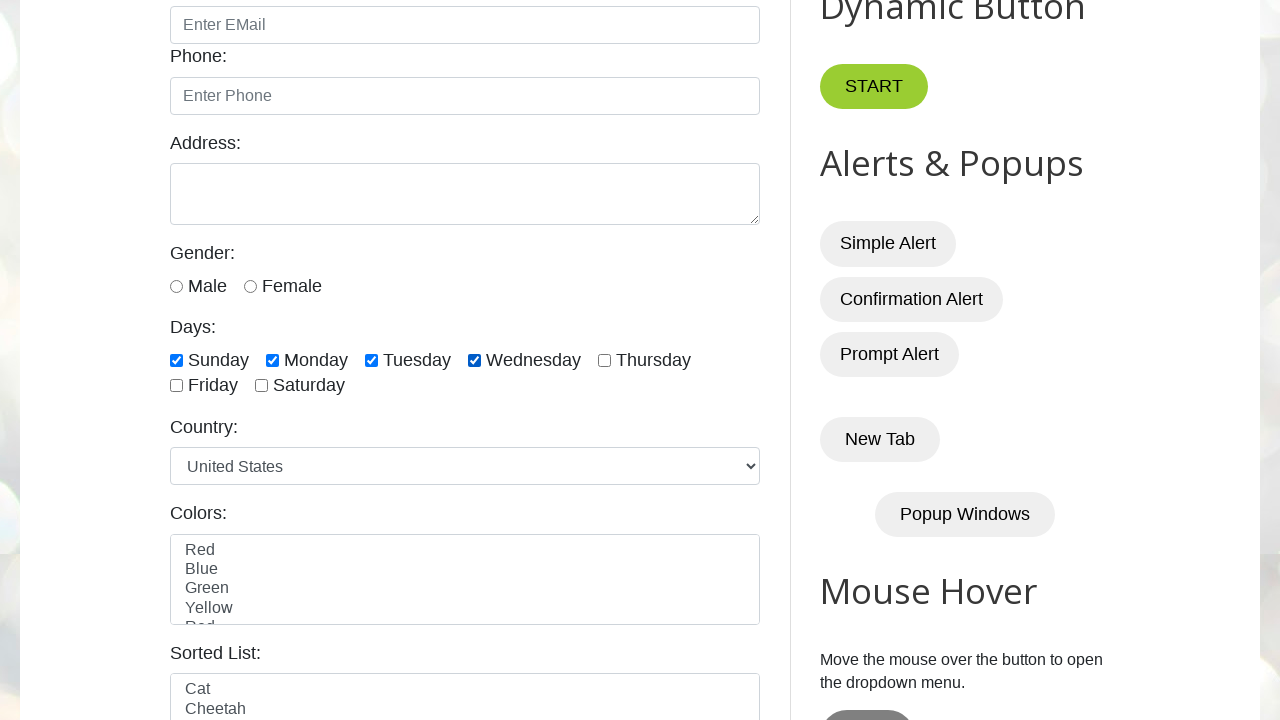

Clicked a checkbox to select it at (604, 360) on xpath=//input[@class='form-check-input' and @type='checkbox'] >> nth=4
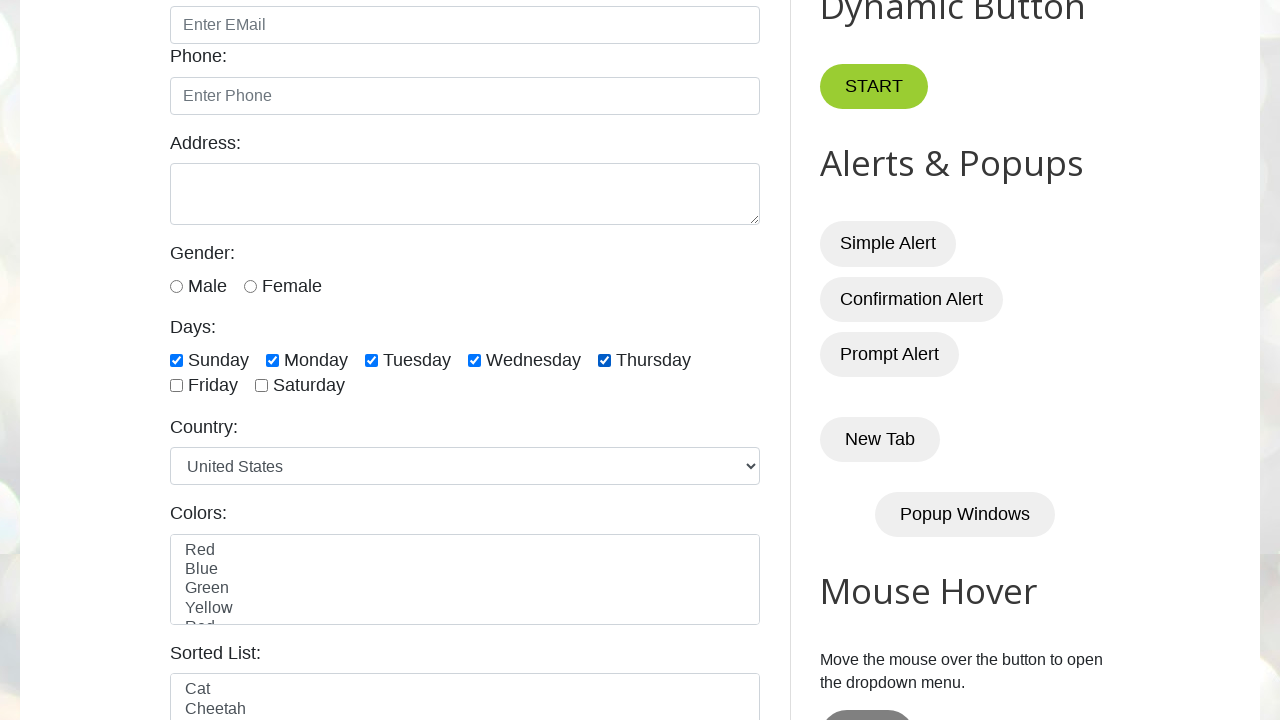

Clicked a checkbox to select it at (176, 386) on xpath=//input[@class='form-check-input' and @type='checkbox'] >> nth=5
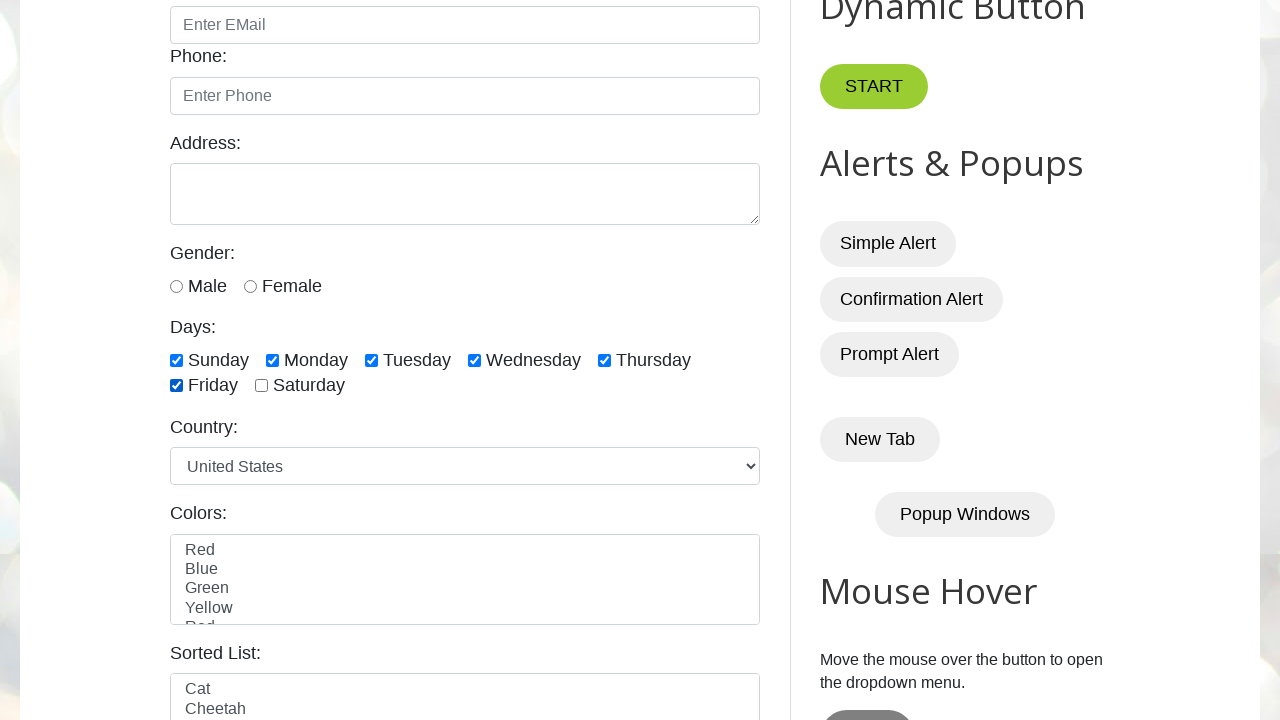

Clicked a checkbox to select it at (262, 386) on xpath=//input[@class='form-check-input' and @type='checkbox'] >> nth=6
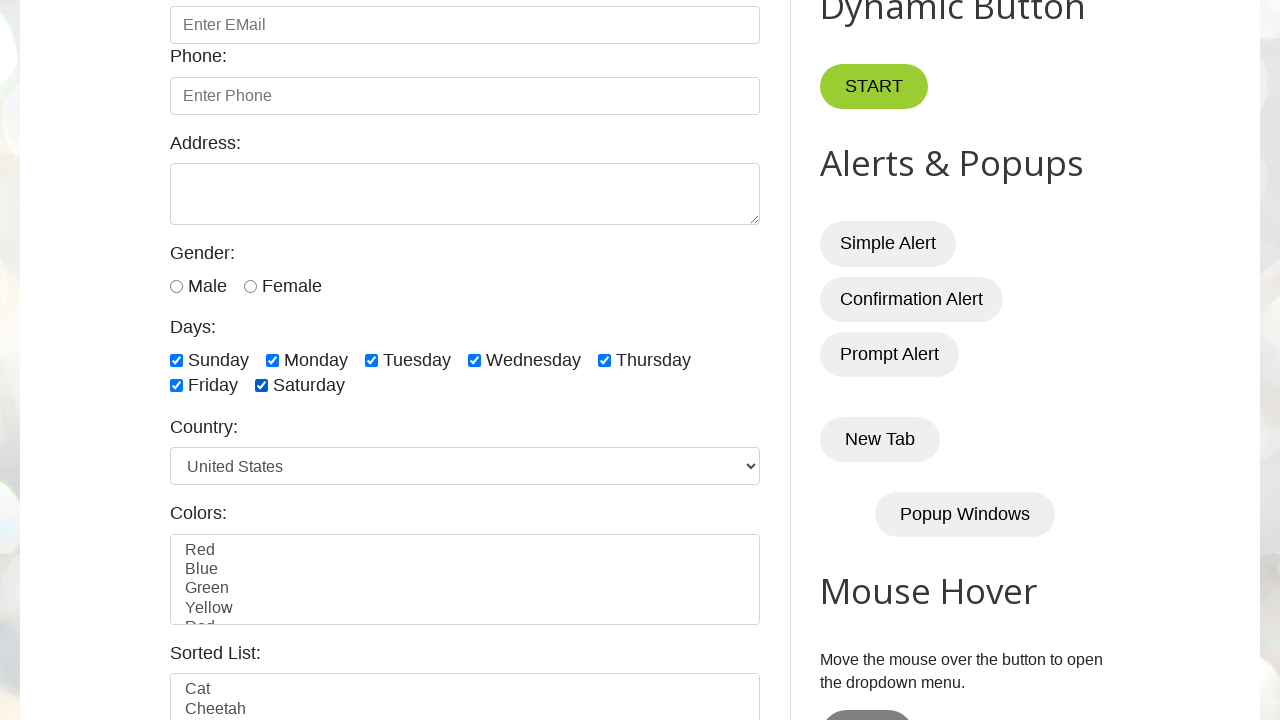

Verified all checkboxes are visible
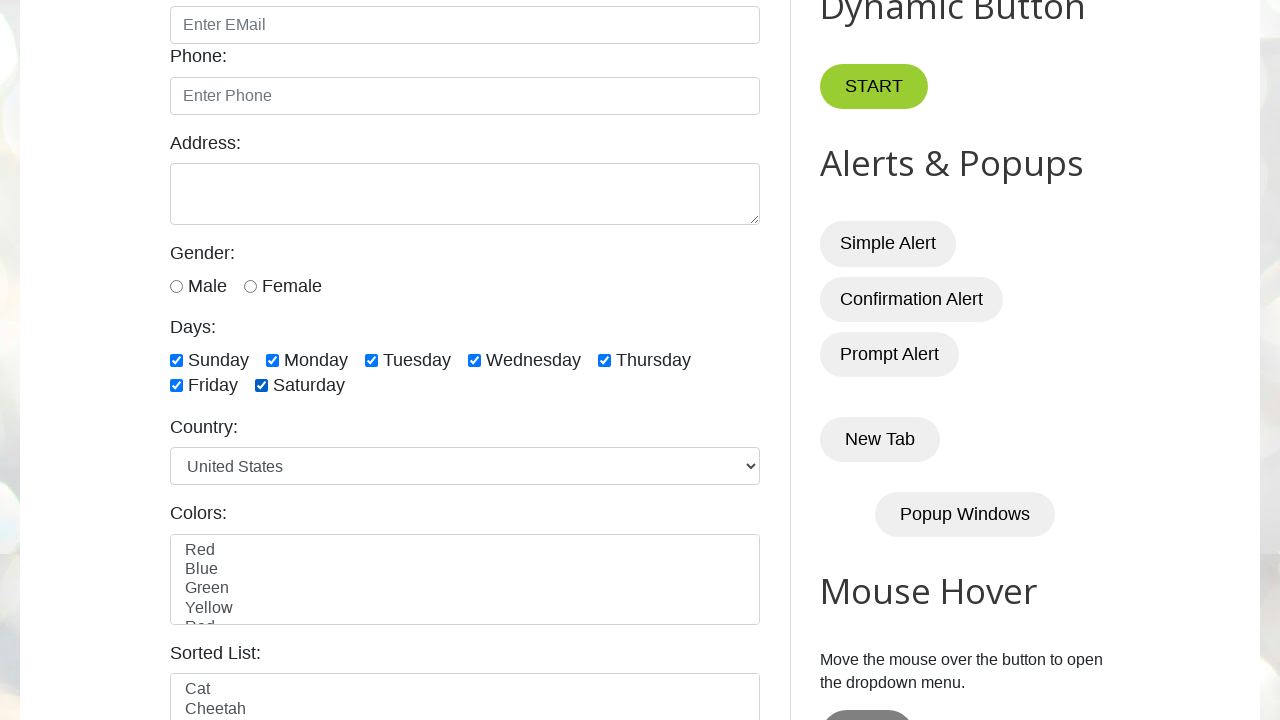

Clicked a checkbox to deselect it at (176, 360) on xpath=//input[@class='form-check-input' and @type='checkbox'] >> nth=0
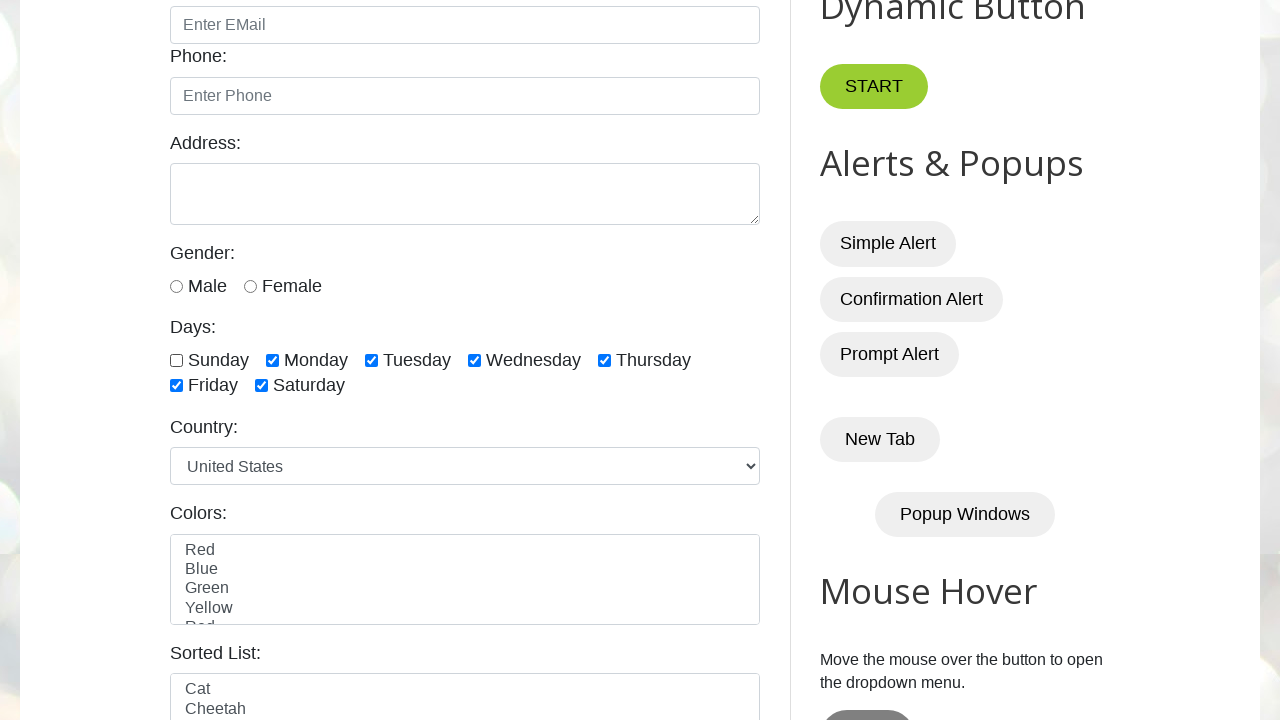

Clicked a checkbox to deselect it at (272, 360) on xpath=//input[@class='form-check-input' and @type='checkbox'] >> nth=1
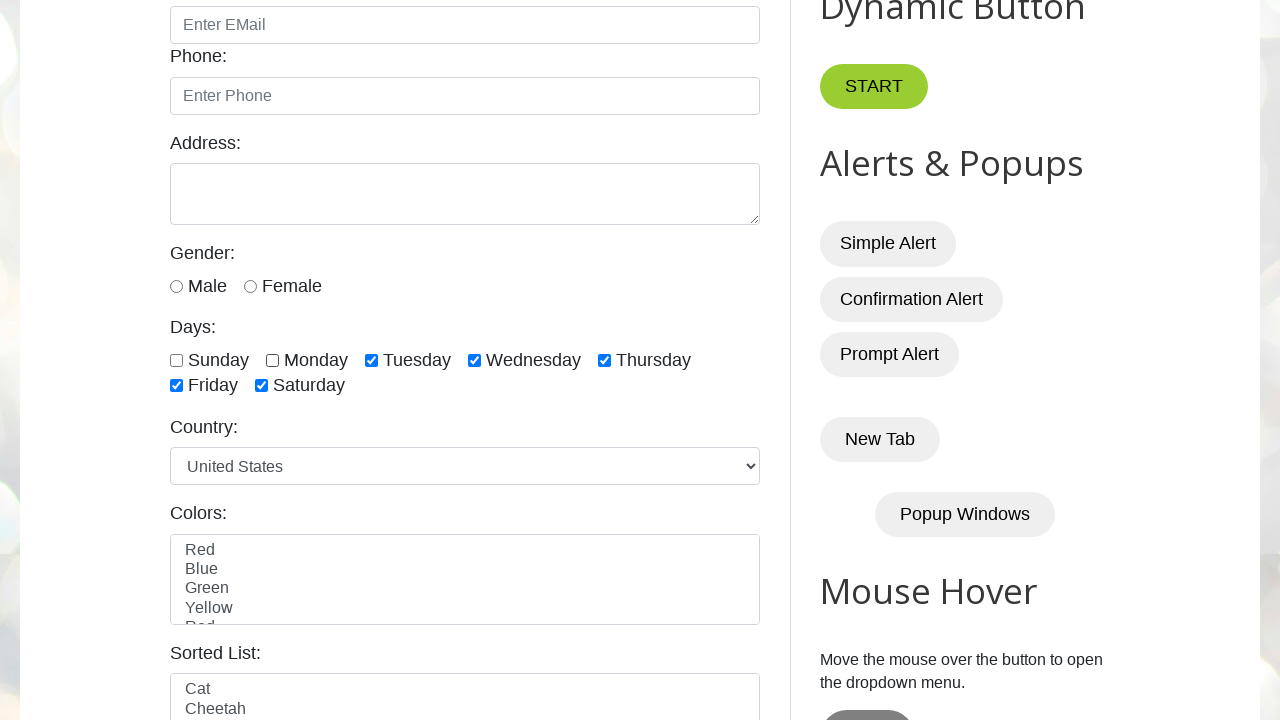

Clicked a checkbox to deselect it at (372, 360) on xpath=//input[@class='form-check-input' and @type='checkbox'] >> nth=2
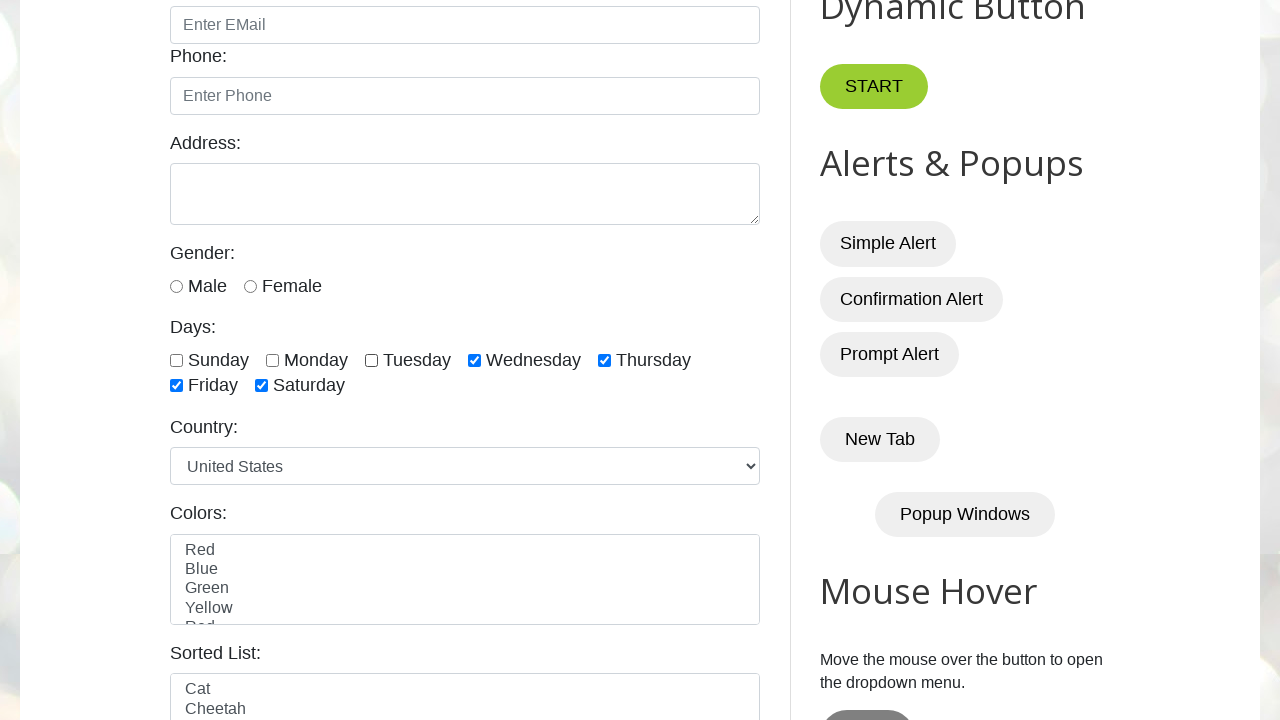

Clicked a checkbox to deselect it at (474, 360) on xpath=//input[@class='form-check-input' and @type='checkbox'] >> nth=3
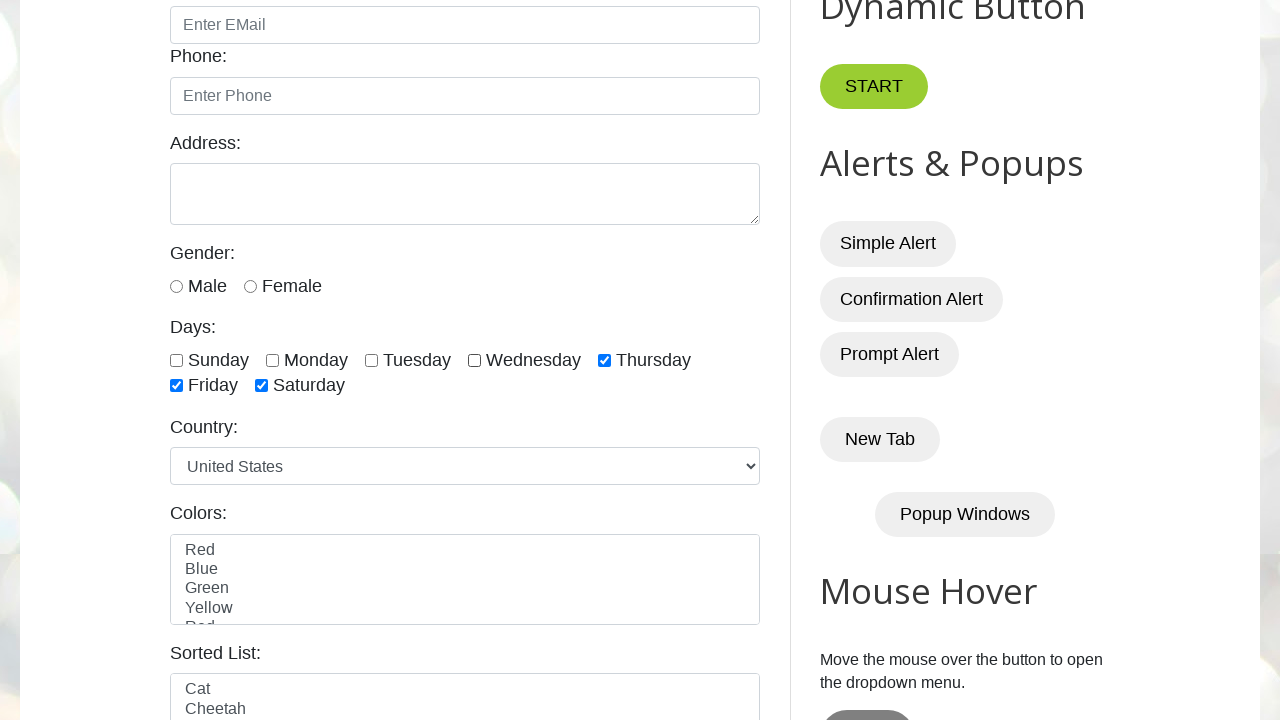

Clicked a checkbox to deselect it at (604, 360) on xpath=//input[@class='form-check-input' and @type='checkbox'] >> nth=4
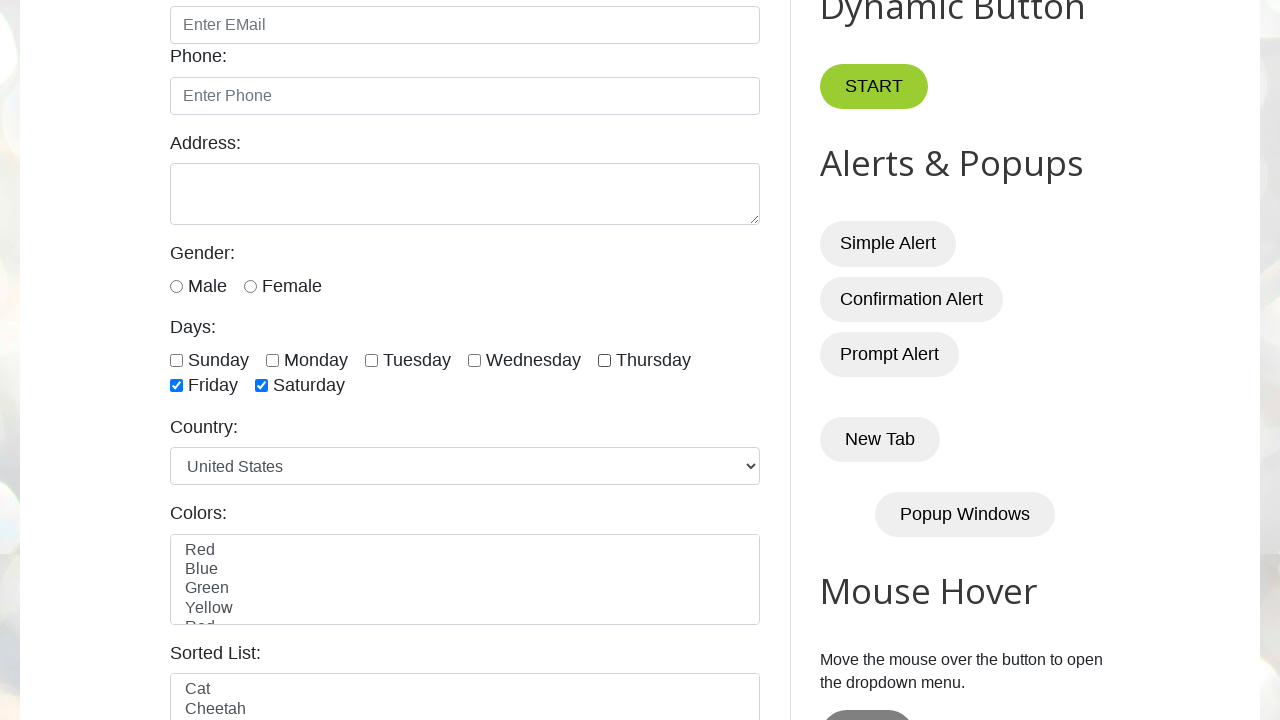

Clicked a checkbox to deselect it at (176, 386) on xpath=//input[@class='form-check-input' and @type='checkbox'] >> nth=5
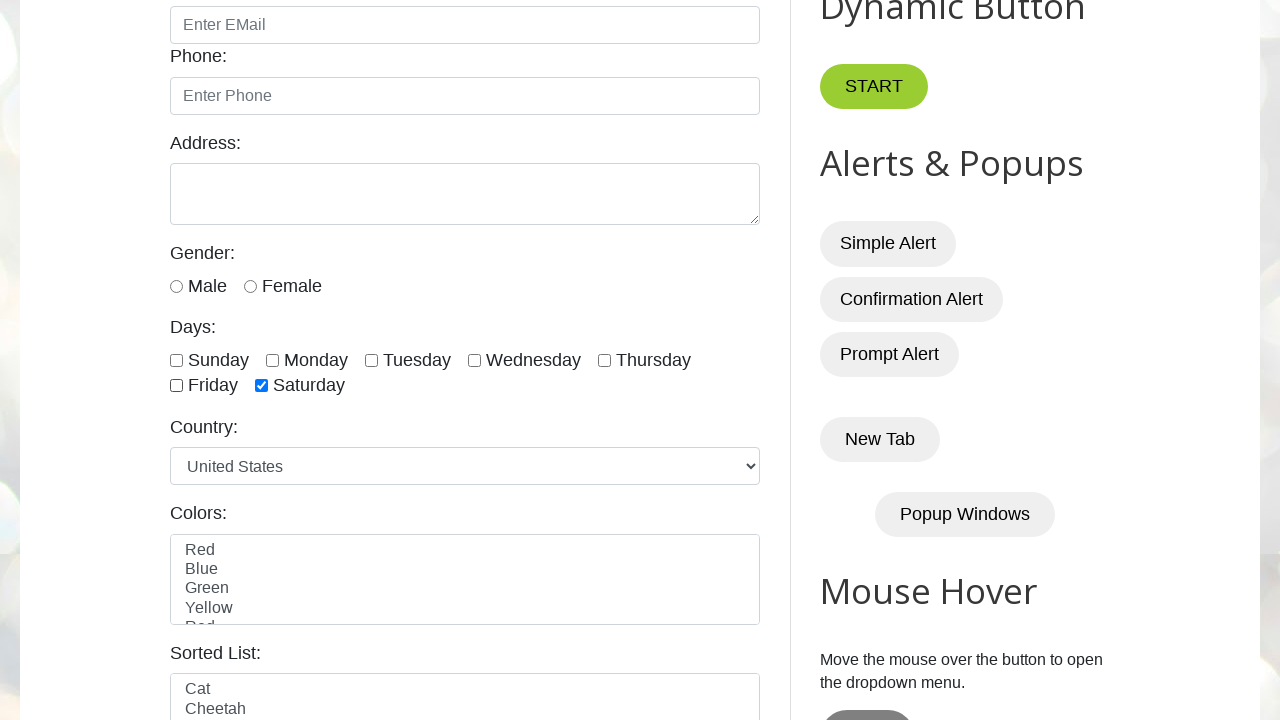

Clicked a checkbox to deselect it at (262, 386) on xpath=//input[@class='form-check-input' and @type='checkbox'] >> nth=6
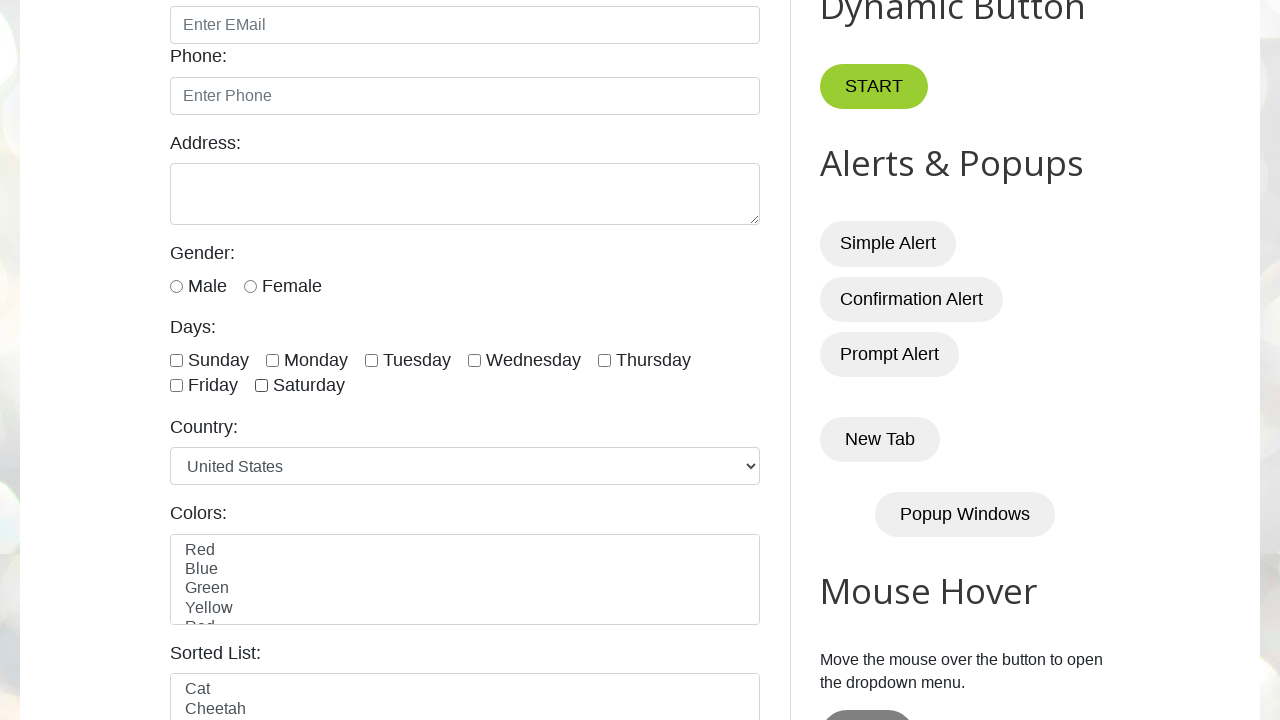

Selected the female radio button at (250, 286) on xpath=//input[@id='female']
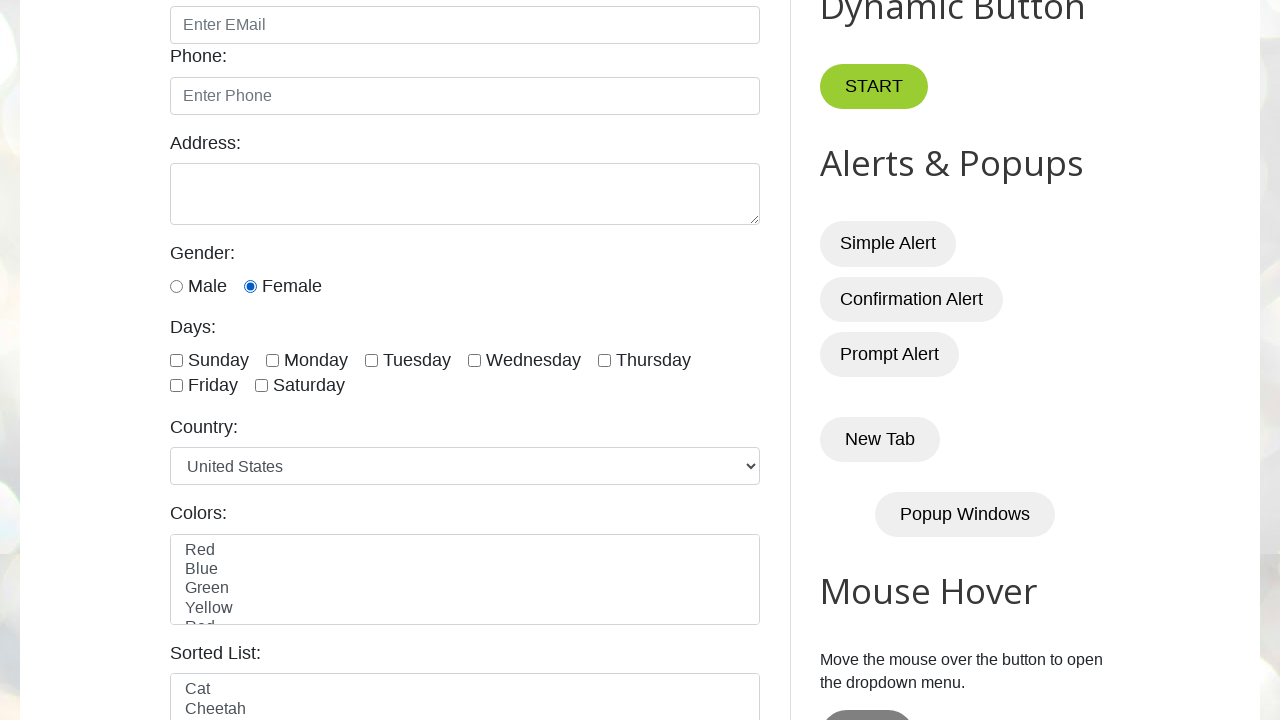

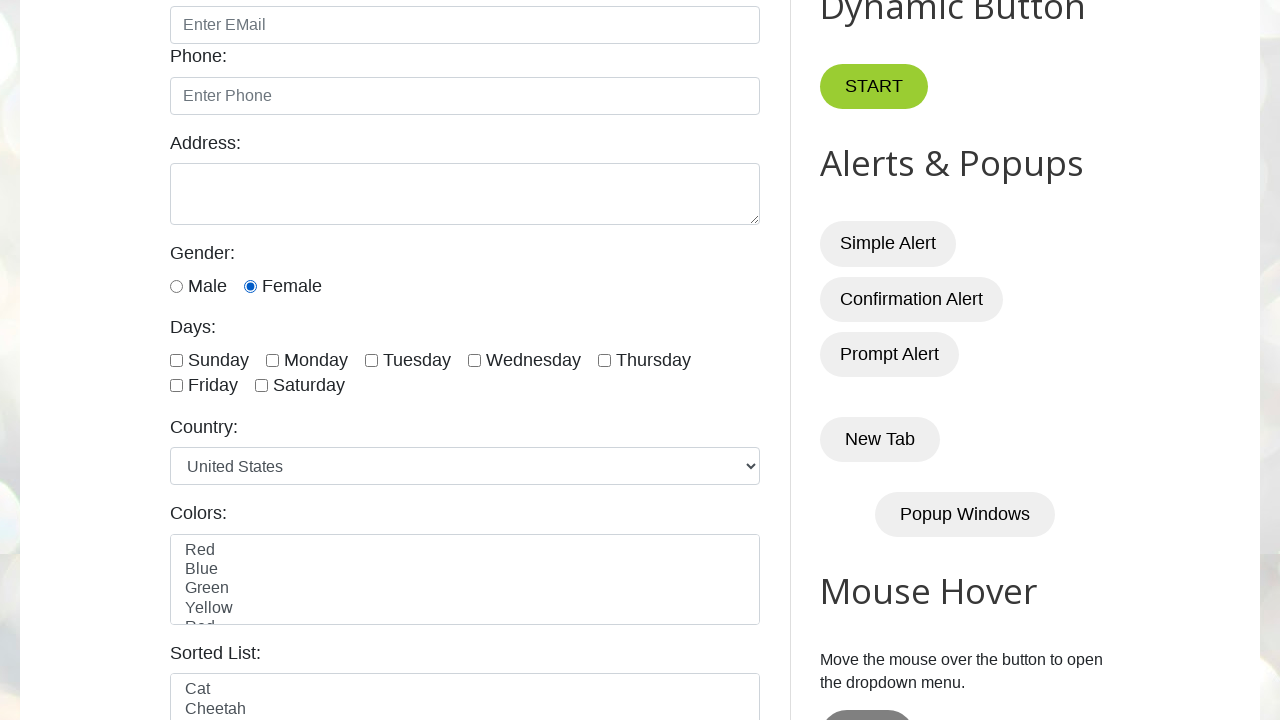